Tests a radial menu interface by clicking through 10 different workflow wedges (Morning Routine, Active Positions, Execute Trade, Research, AI Recommendations, P&L Dashboard, News Review, Strategy Builder, Backtesting, Settings) and verifying each workflow loads.

Starting URL: https://paiid-frontend.onrender.com

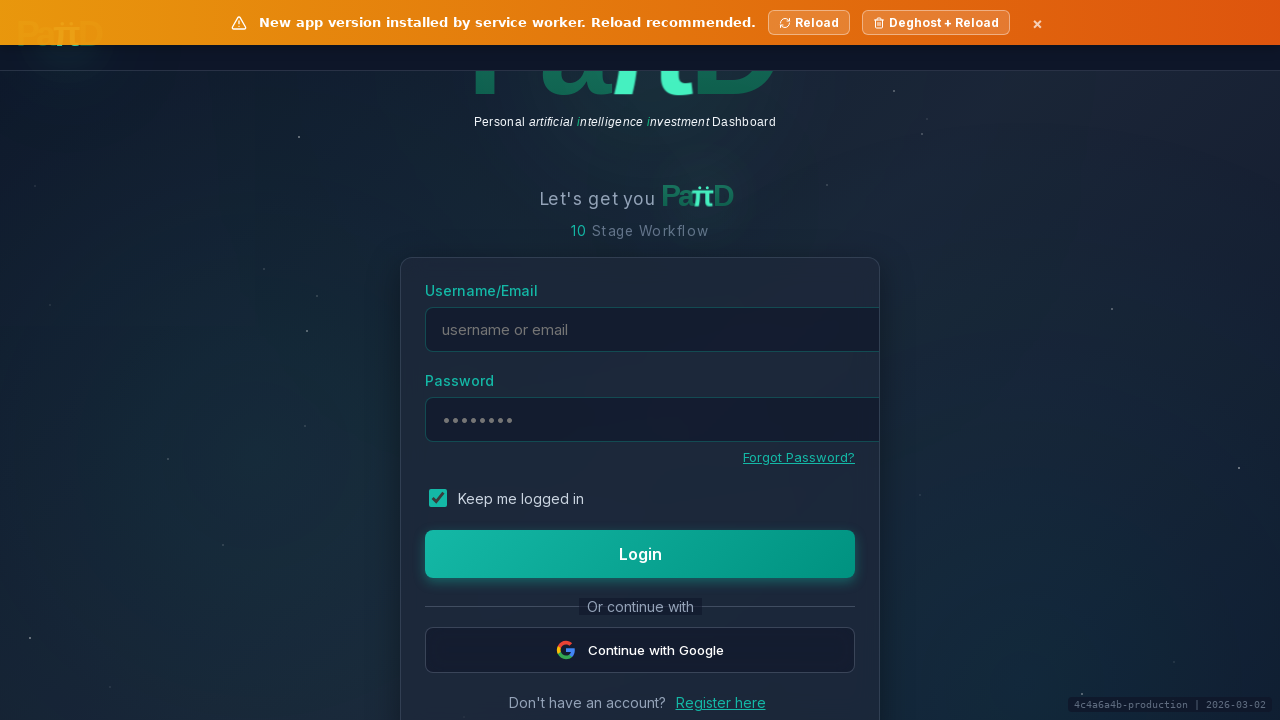

Waited for page to reach domcontentloaded state
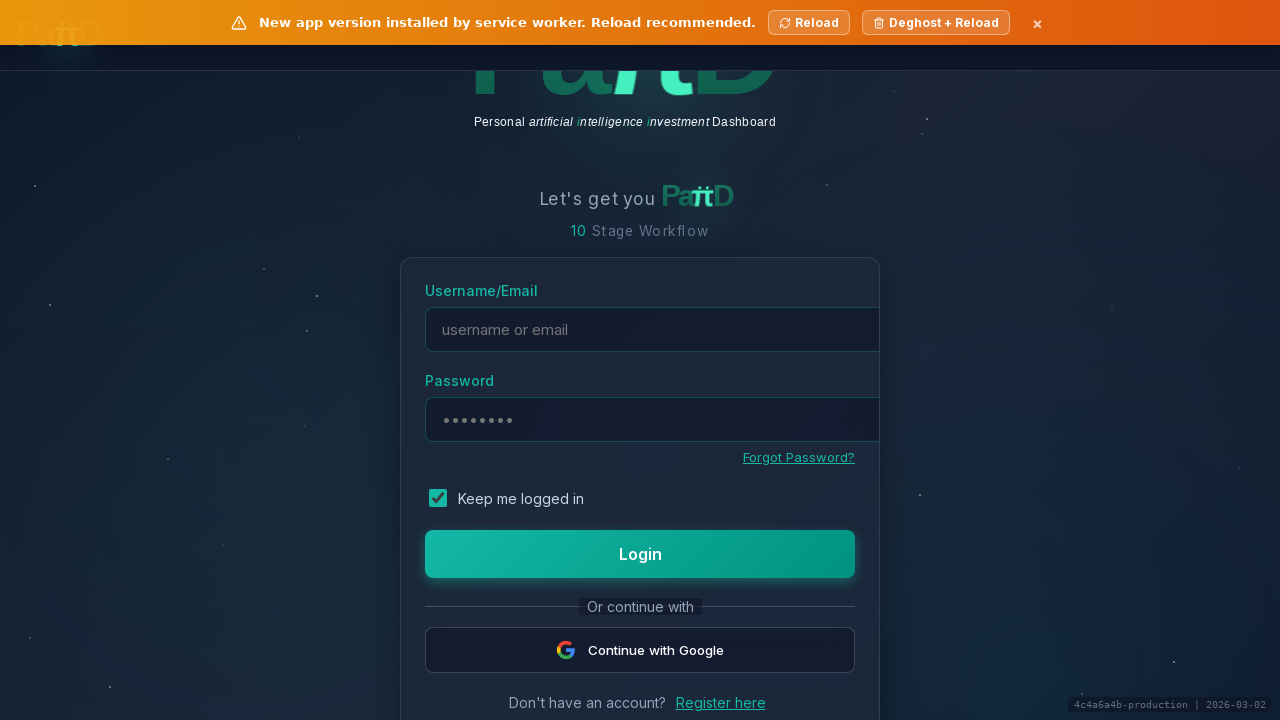

Waited 5 seconds for initial page render
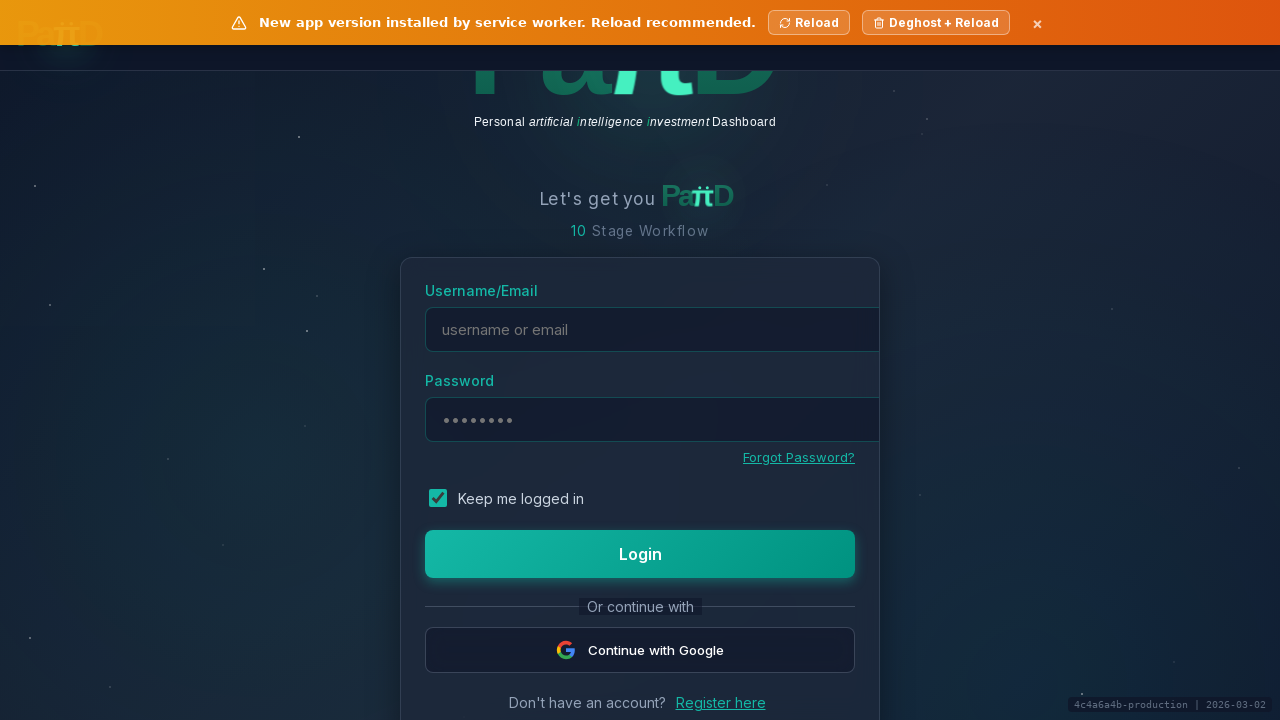

Located AI-Guided Setup button element
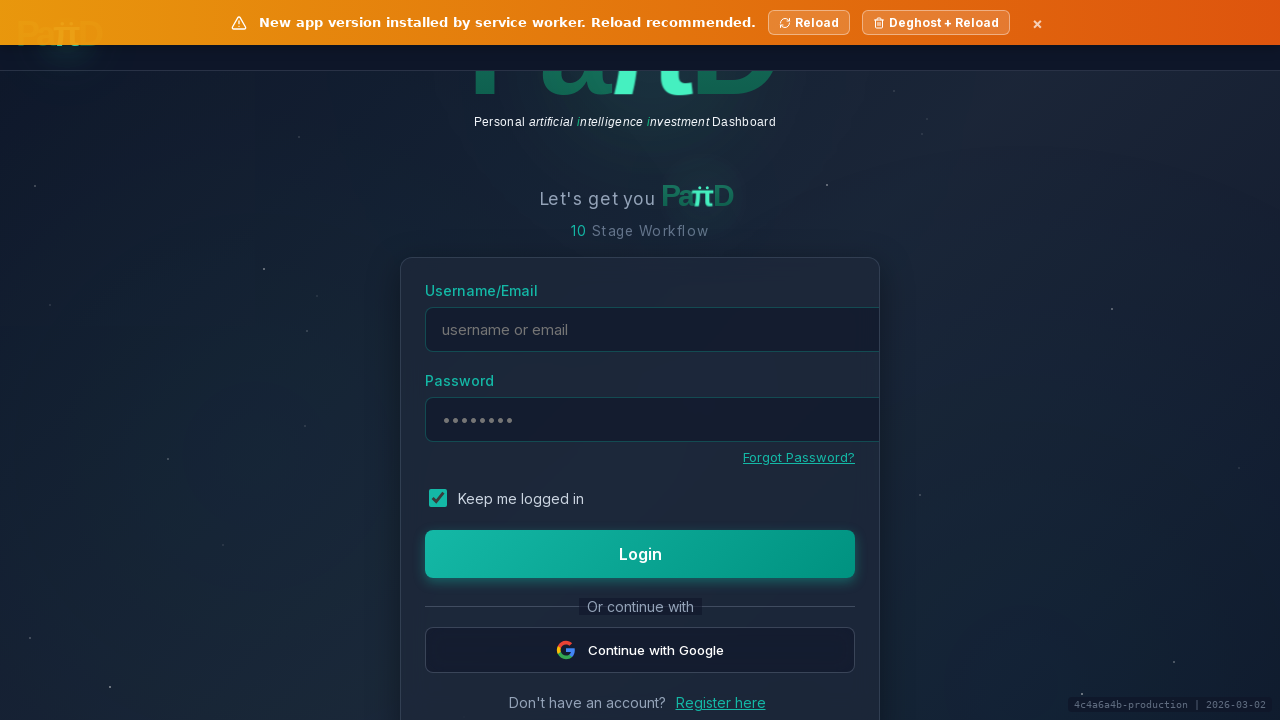

Waited 5 seconds for radial menu to render
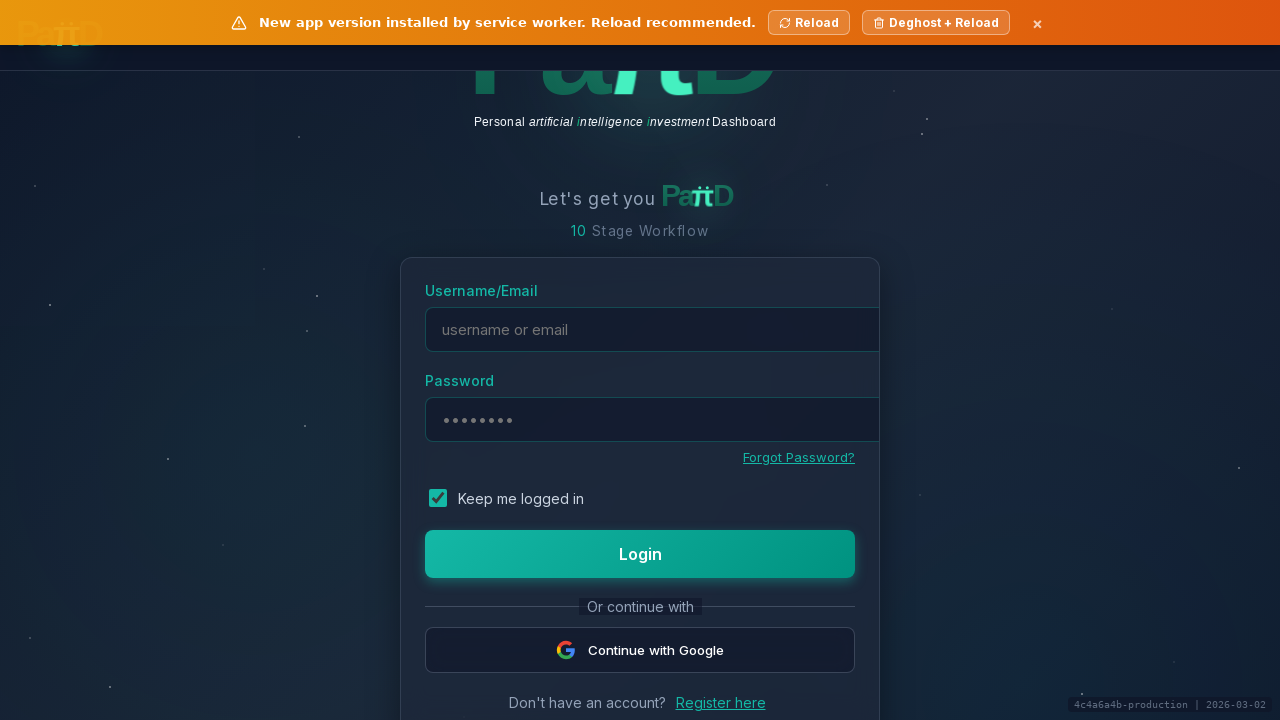

Clicked workflow wedge for 'Morning Routine' at angle 0 degrees
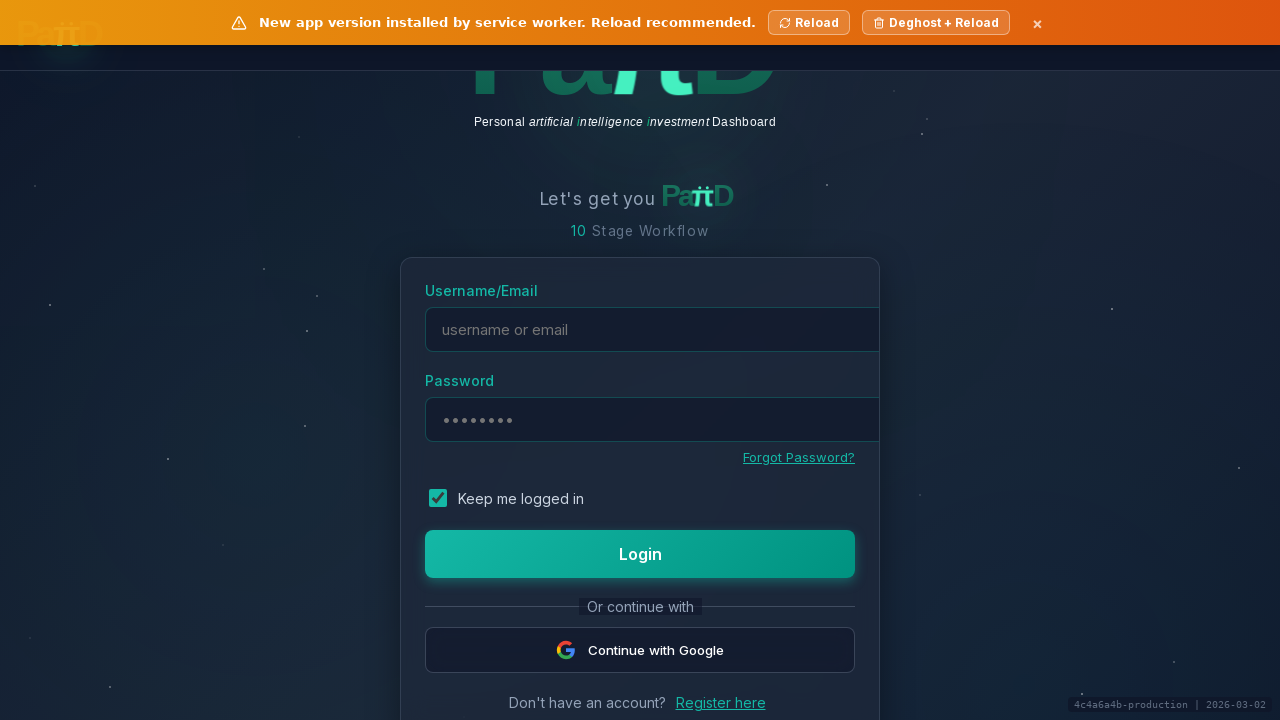

Waited 5 seconds for 'Morning Routine' workflow to load
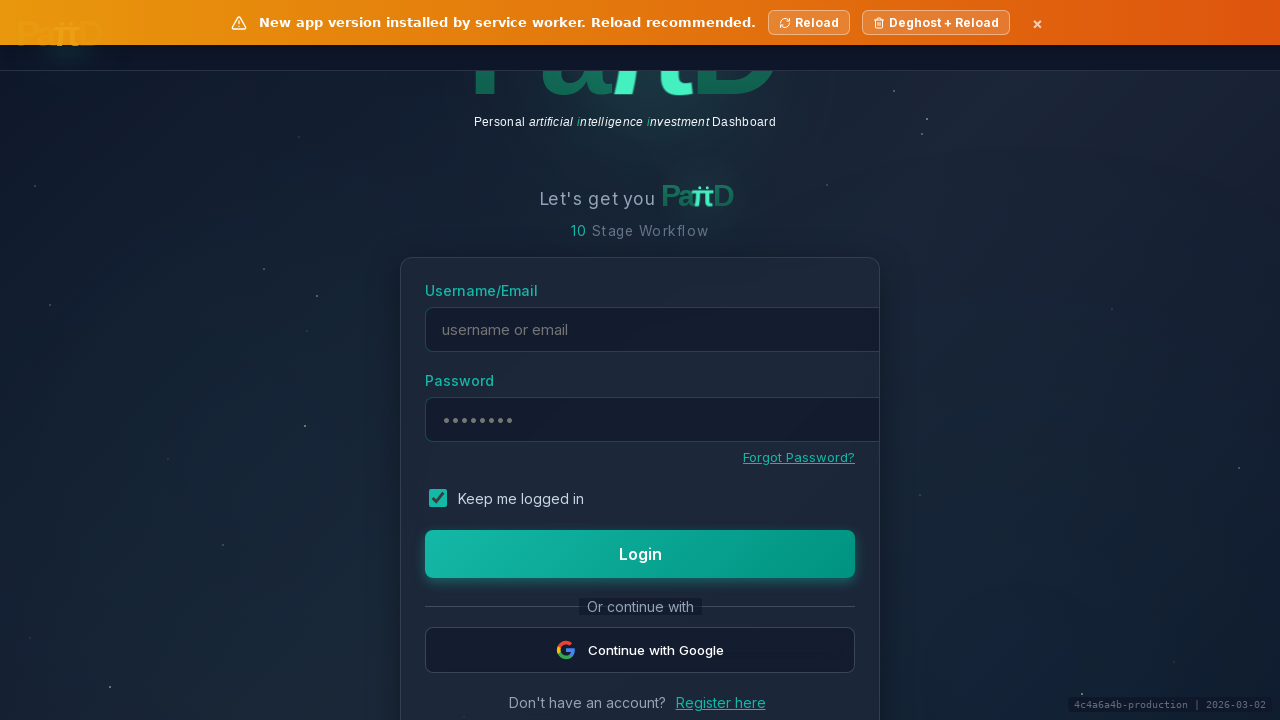

Waited additional 2 seconds for 'Morning Routine' workflow to fully render
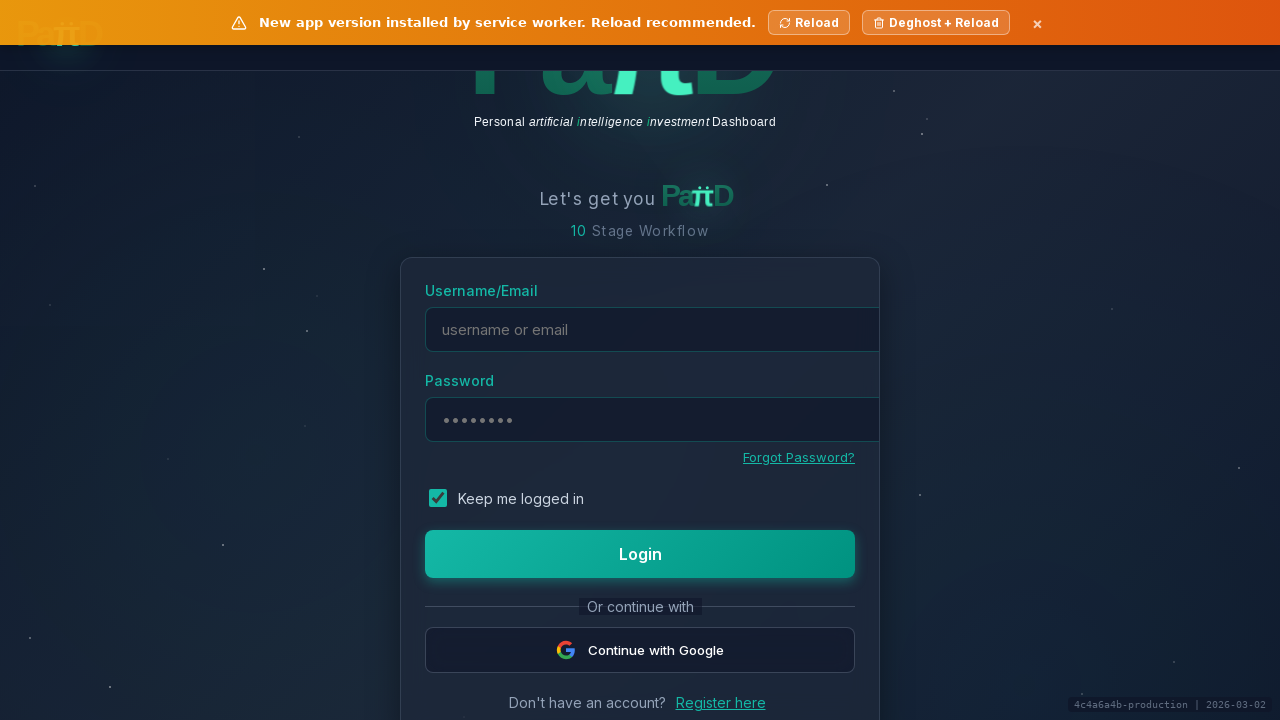

Clicked workflow wedge for 'Active Positions' at angle 36 degrees
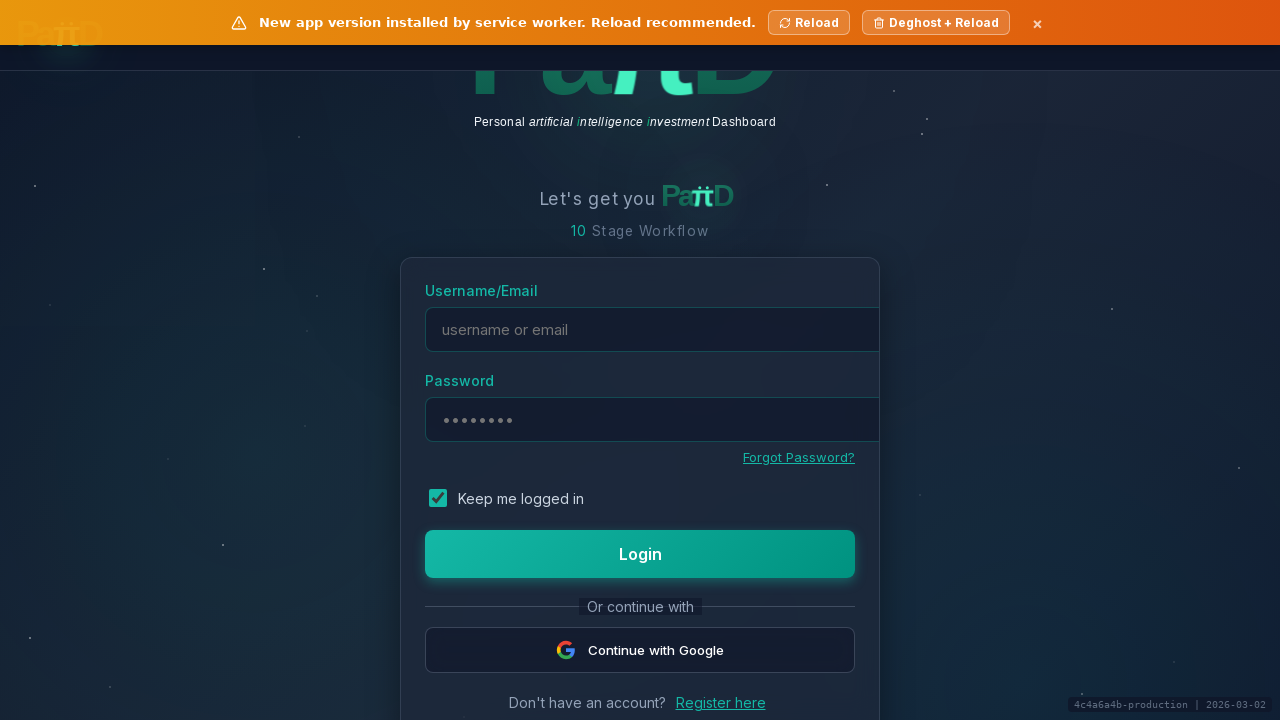

Waited 5 seconds for 'Active Positions' workflow to load
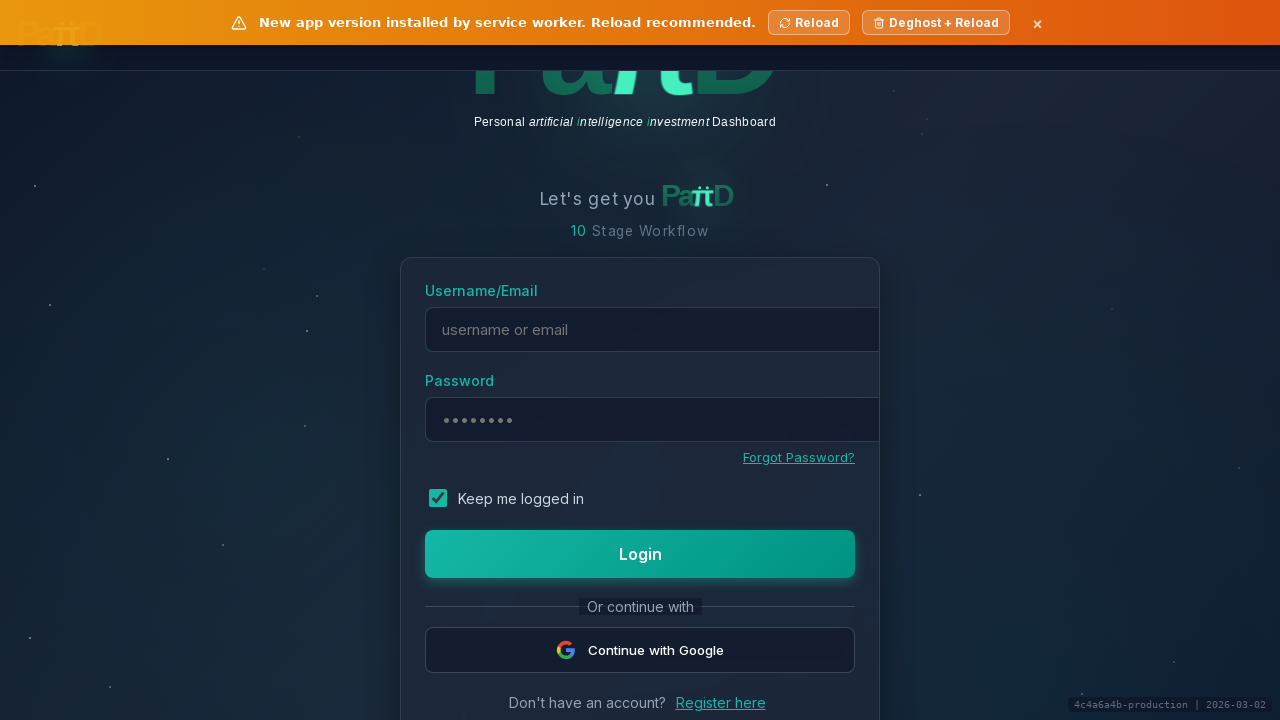

Waited additional 2 seconds for 'Active Positions' workflow to fully render
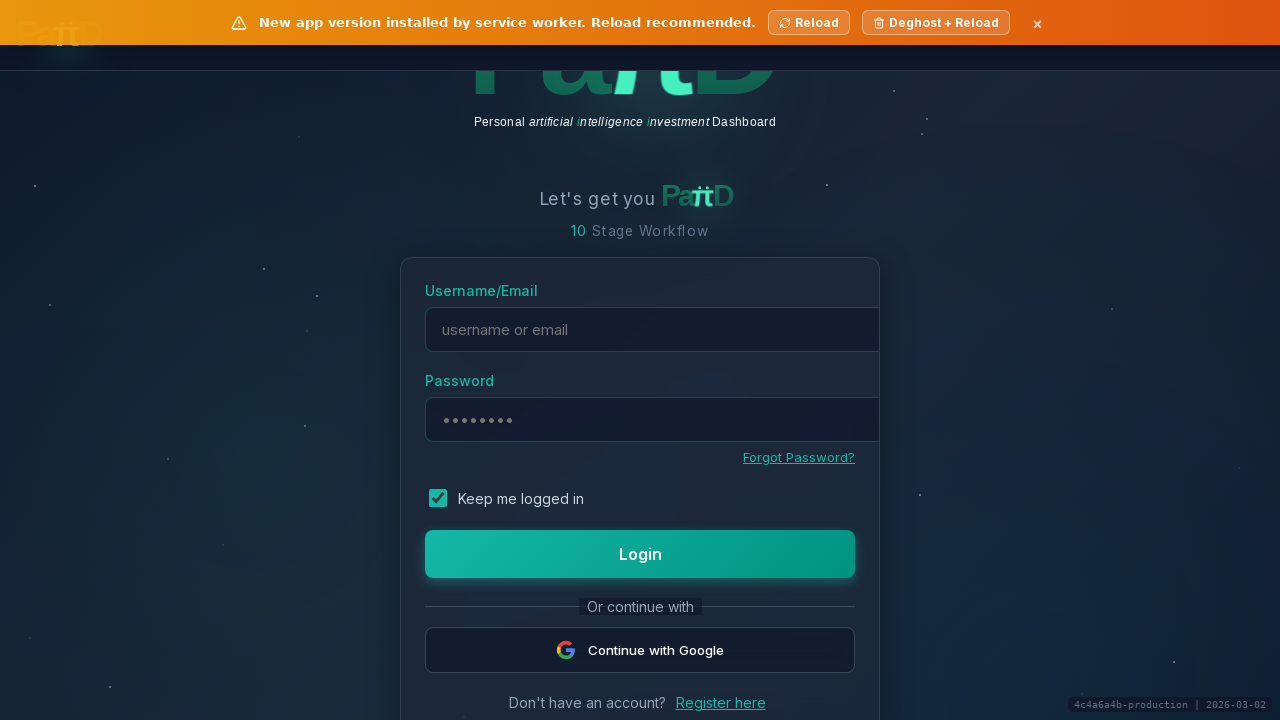

Clicked workflow wedge for 'Execute Trade' at angle 72 degrees
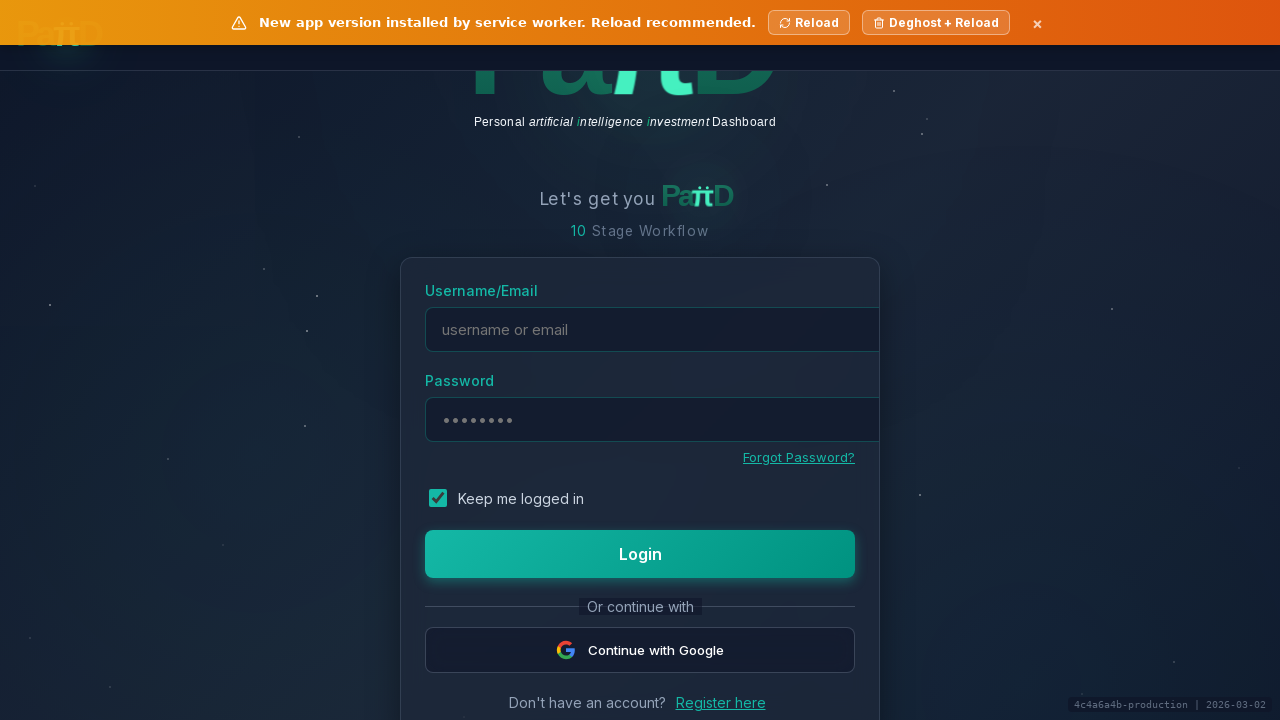

Waited 5 seconds for 'Execute Trade' workflow to load
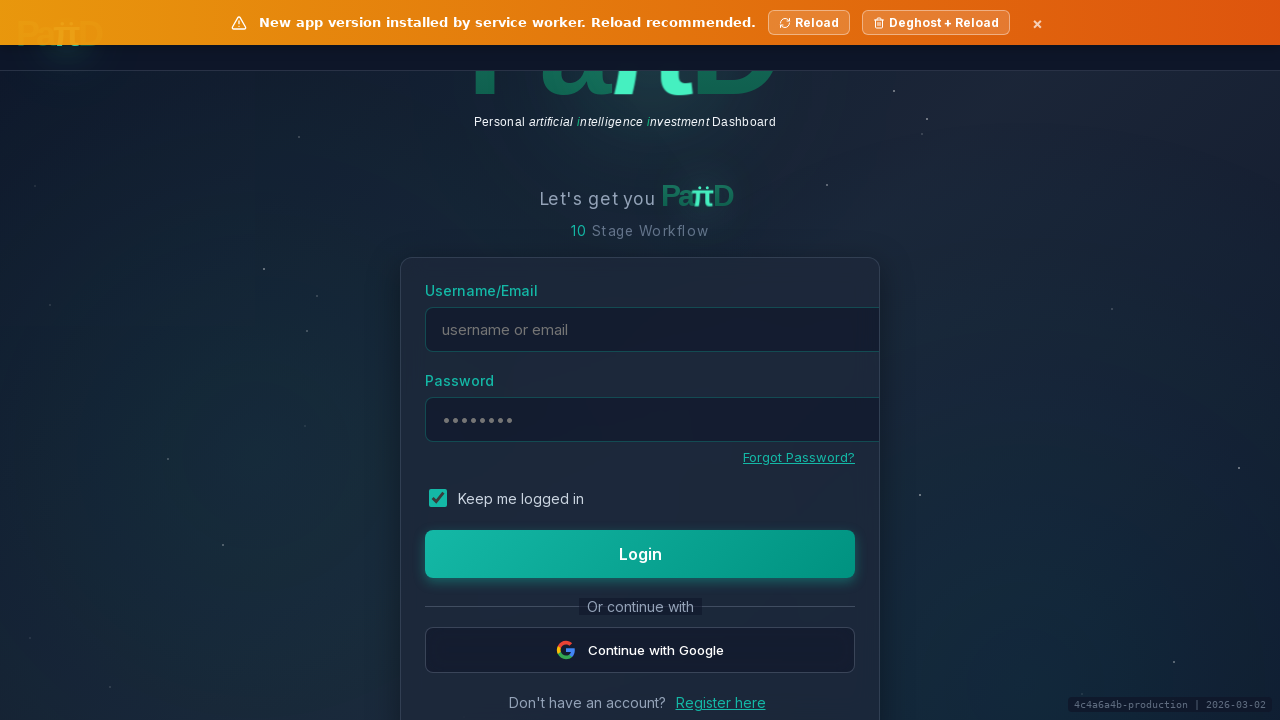

Waited additional 2 seconds for 'Execute Trade' workflow to fully render
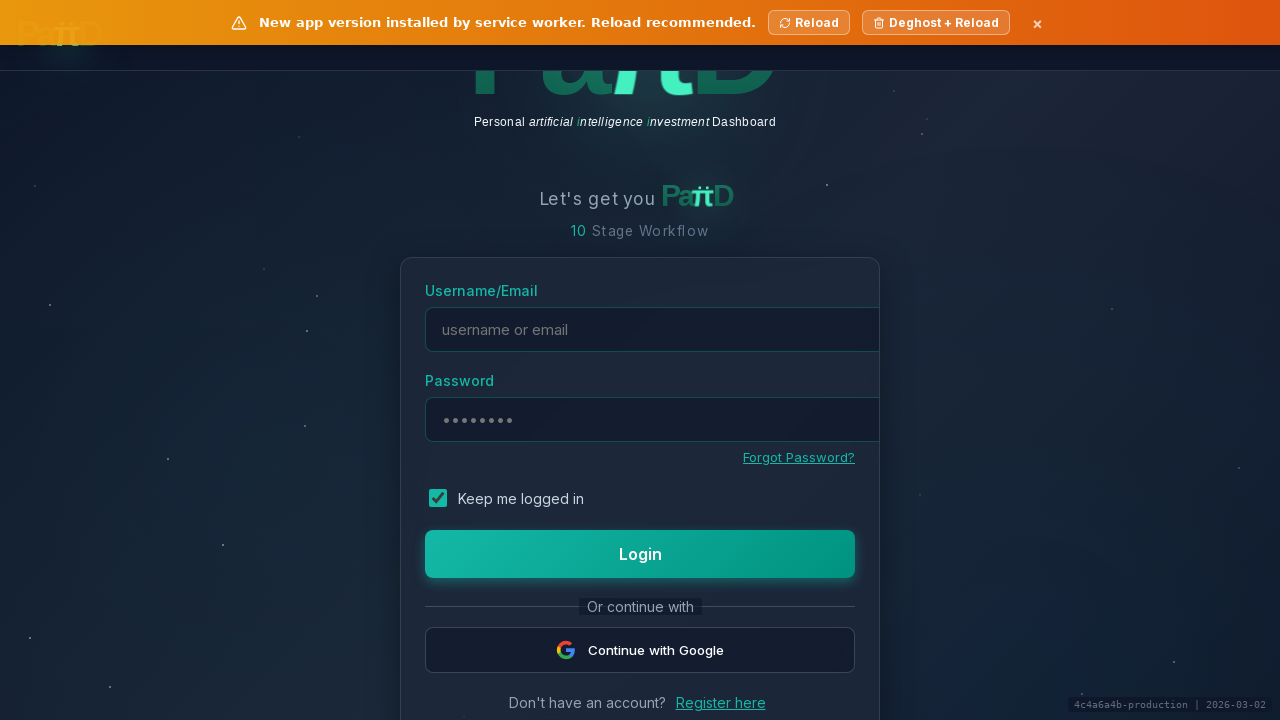

Clicked workflow wedge for 'Research' at angle 108 degrees
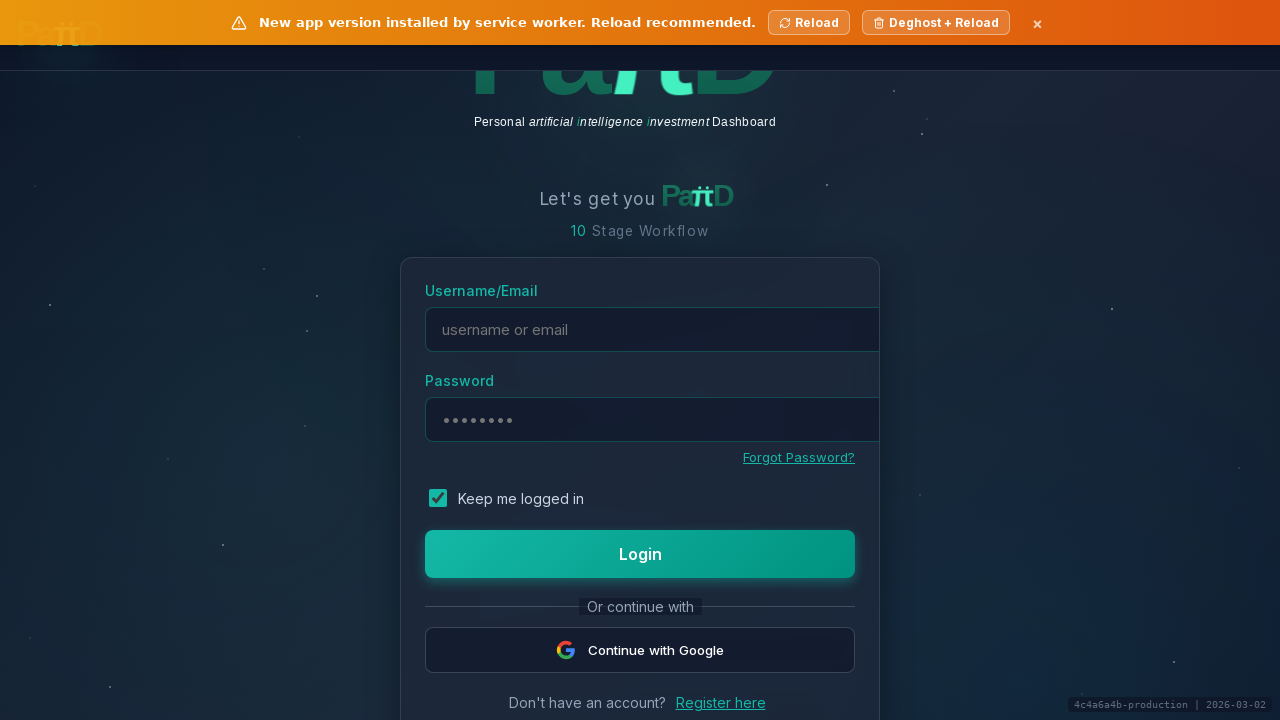

Waited 5 seconds for 'Research' workflow to load
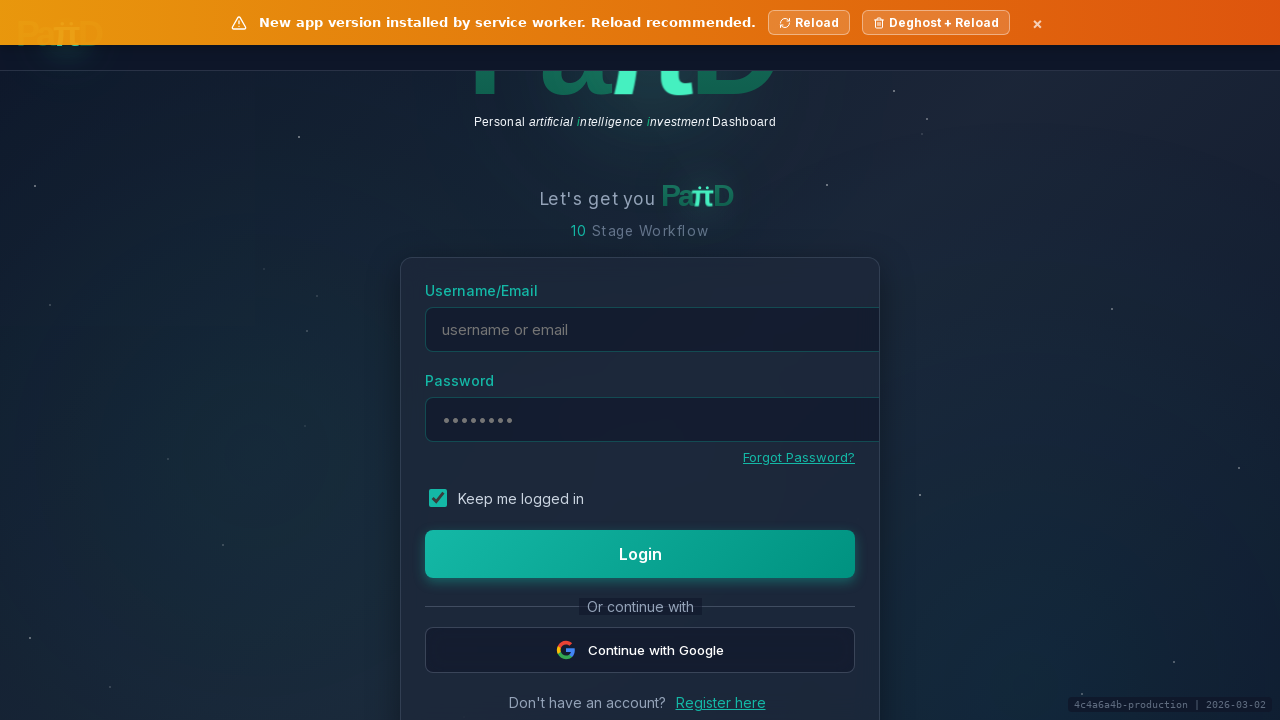

Waited additional 2 seconds for 'Research' workflow to fully render
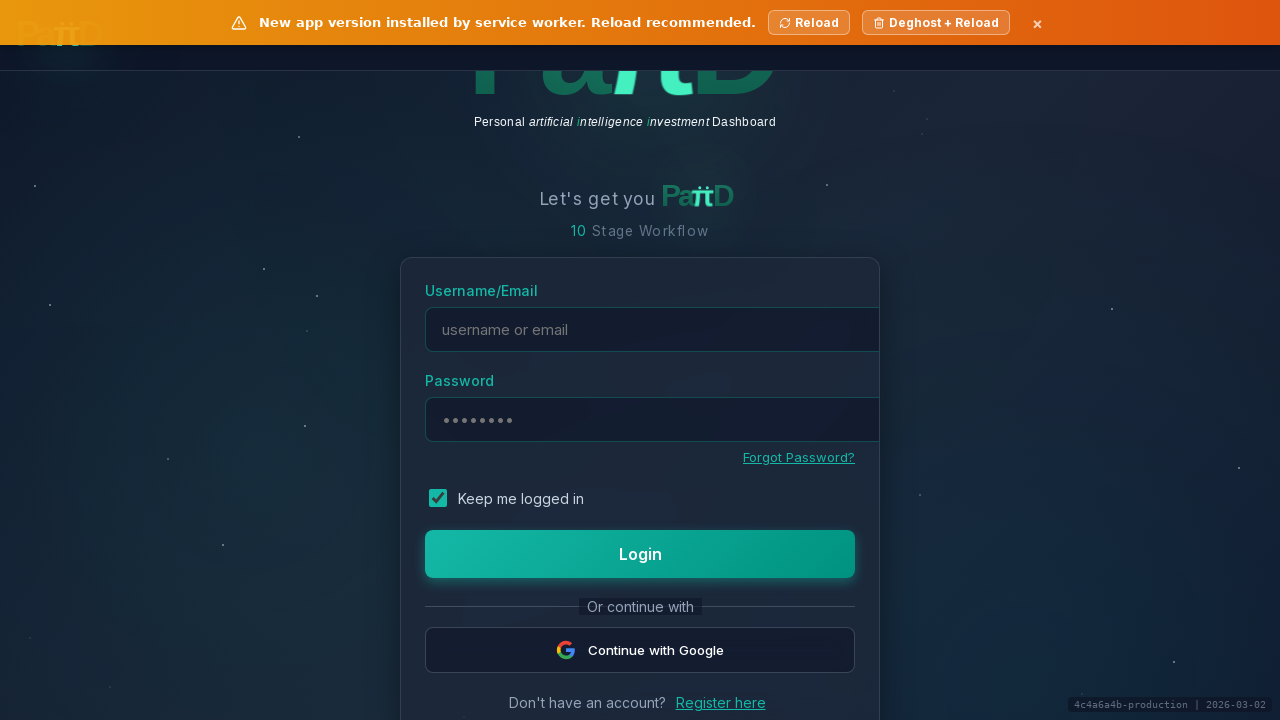

Clicked workflow wedge for 'AI Recommendations' at angle 144 degrees
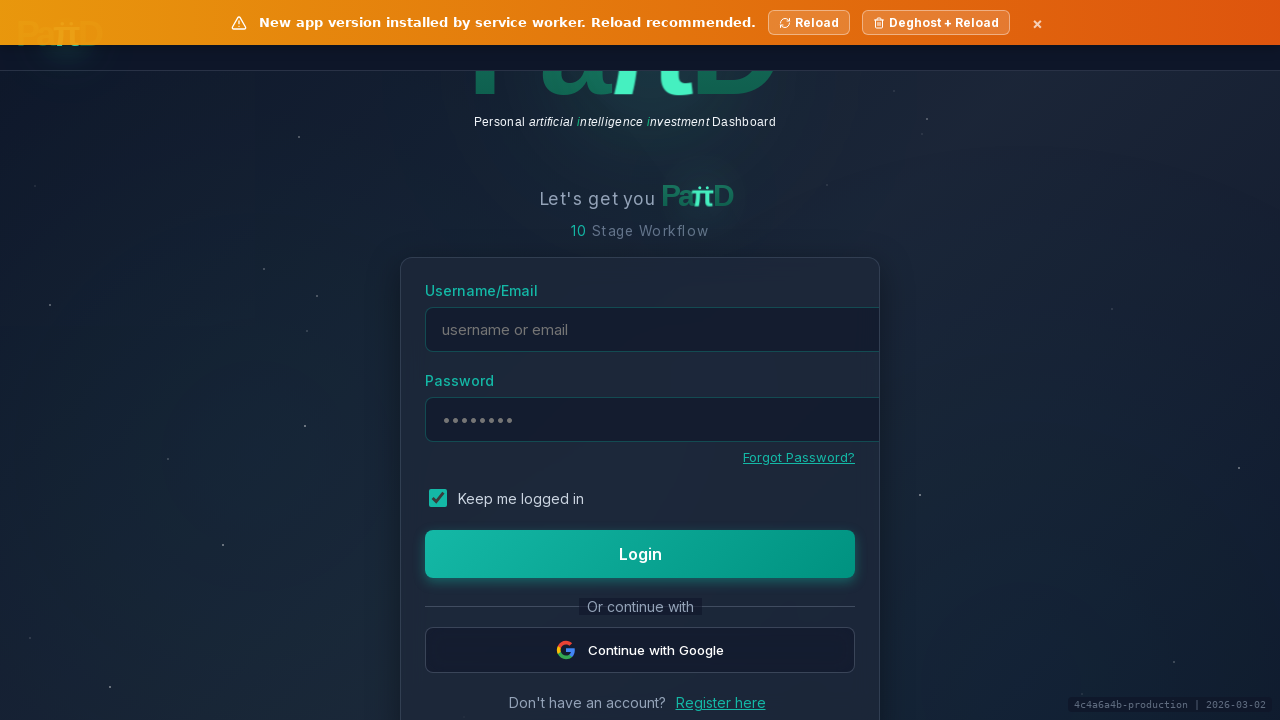

Waited 5 seconds for 'AI Recommendations' workflow to load
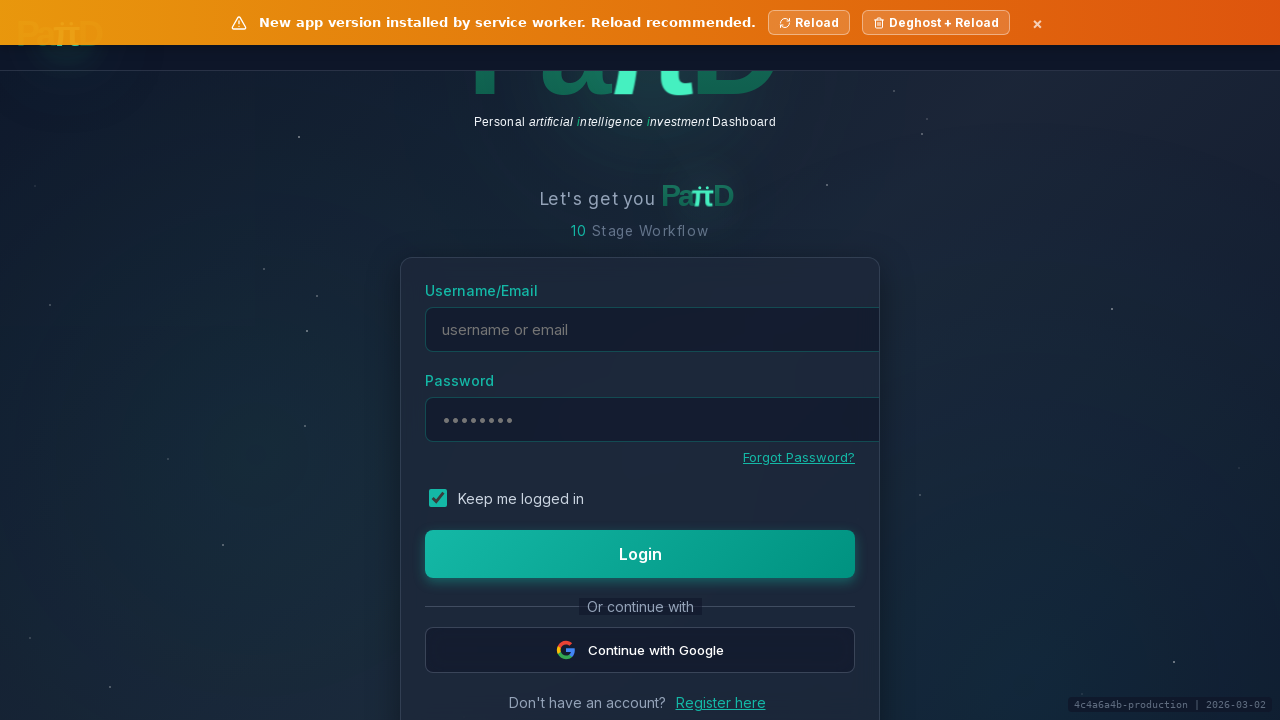

Waited additional 2 seconds for 'AI Recommendations' workflow to fully render
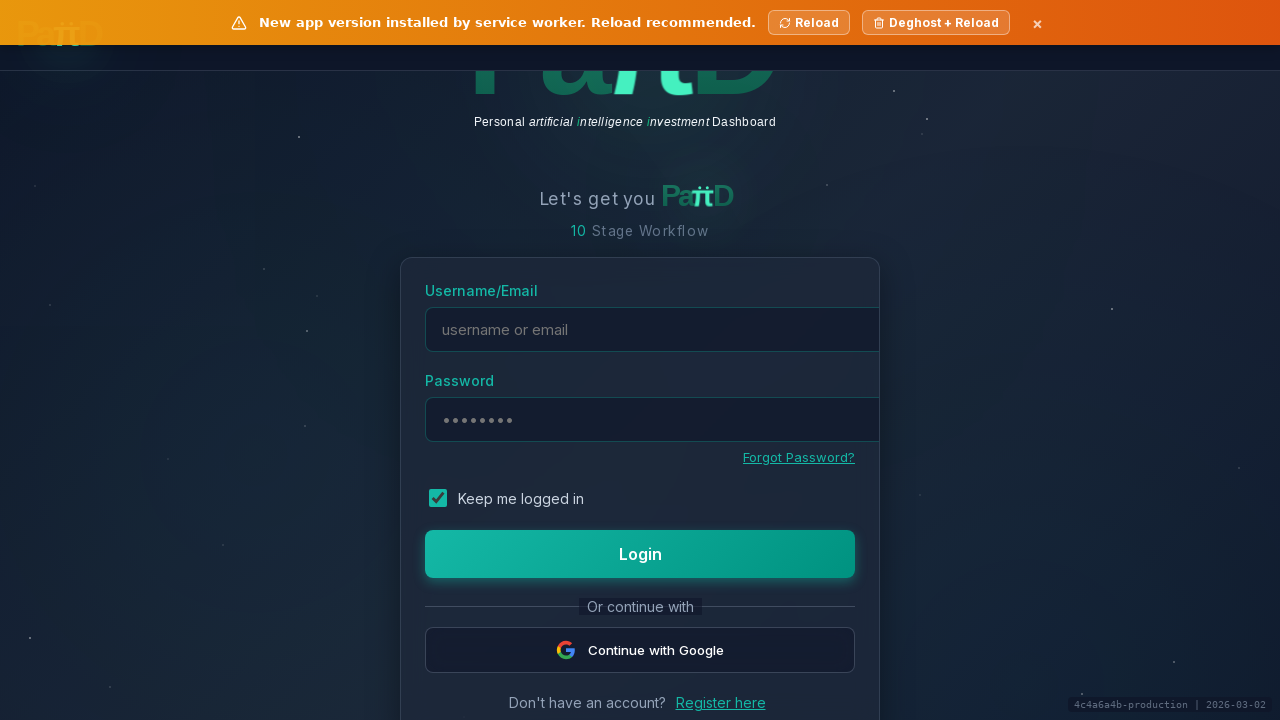

Clicked workflow wedge for 'P&L Dashboard' at angle 180 degrees
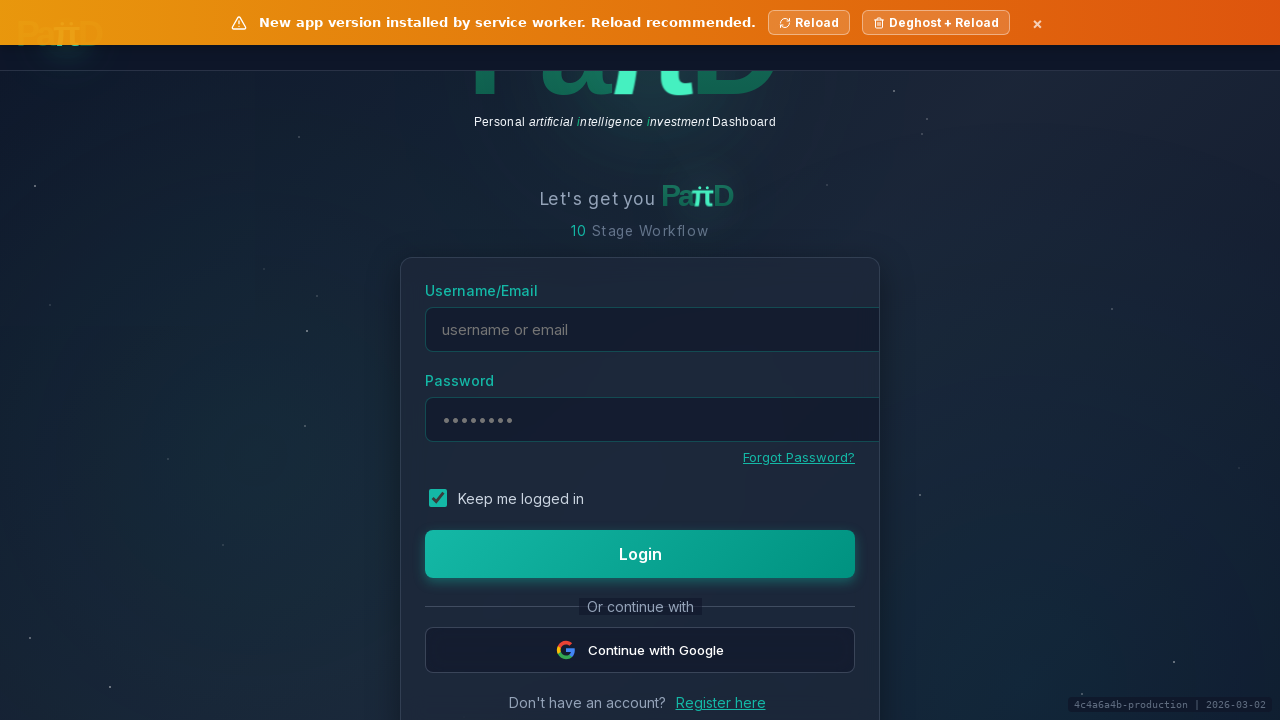

Waited 5 seconds for 'P&L Dashboard' workflow to load
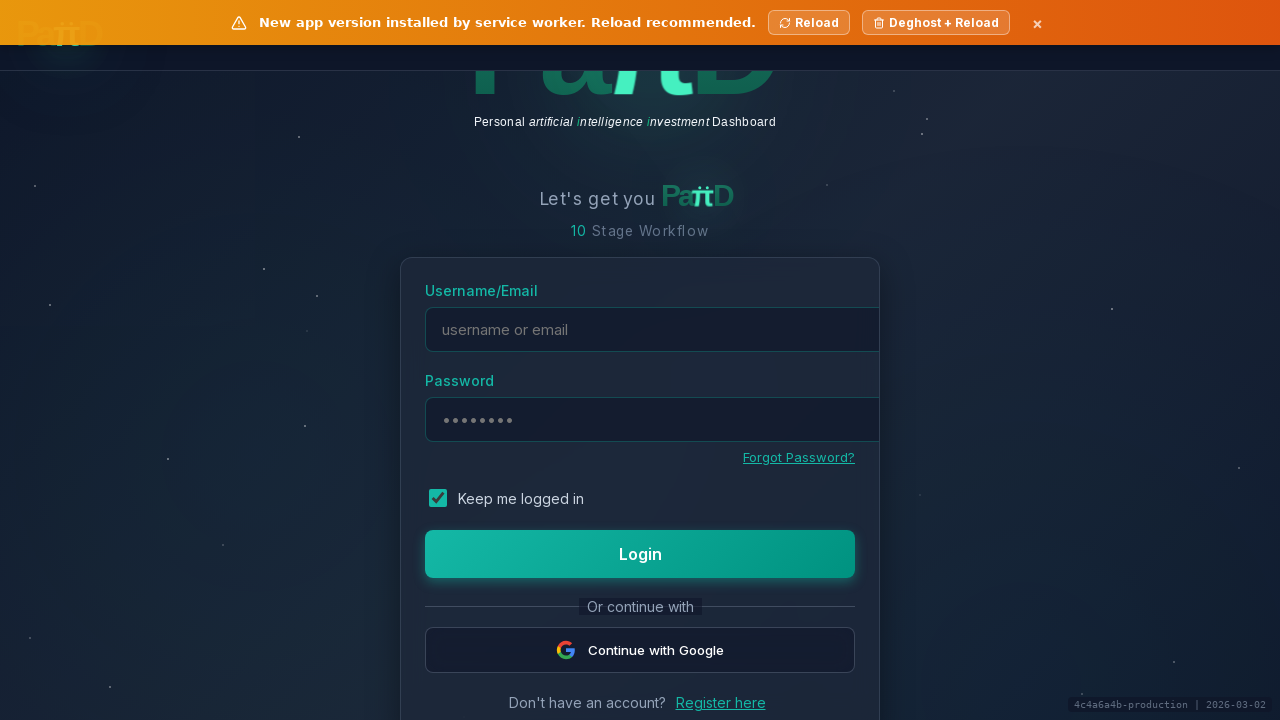

Waited additional 2 seconds for 'P&L Dashboard' workflow to fully render
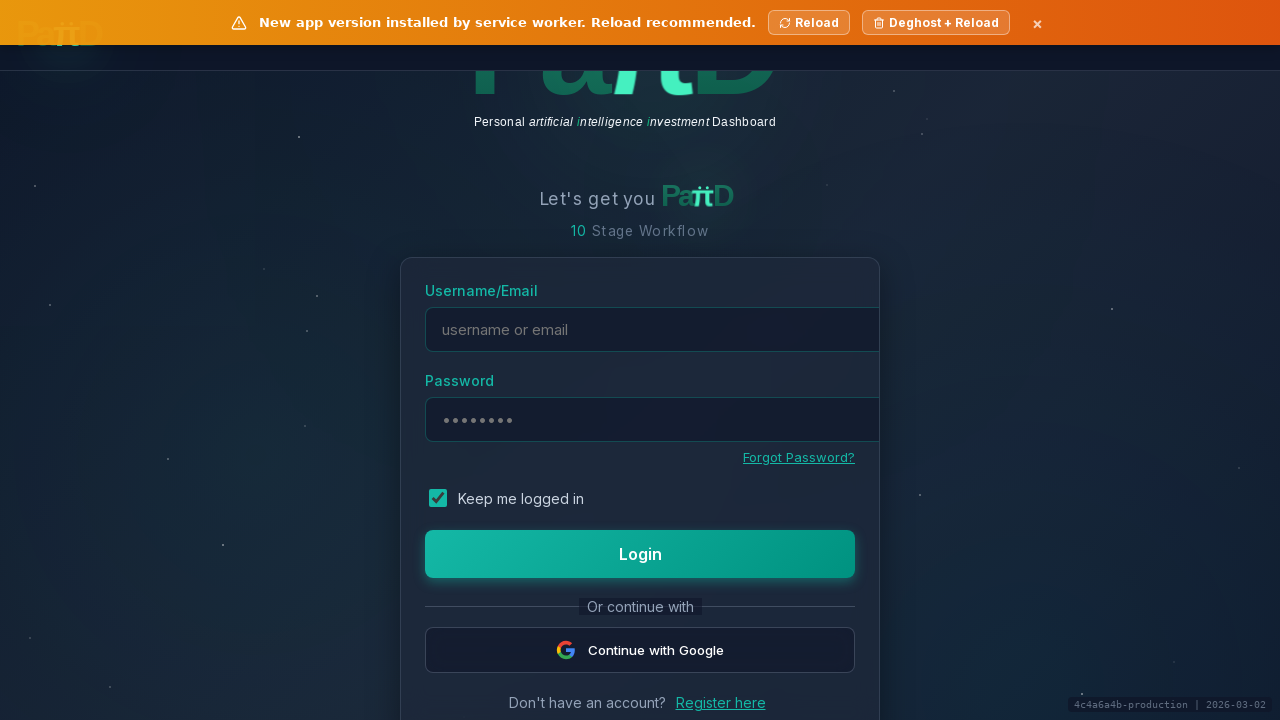

Clicked workflow wedge for 'News Review' at angle 216 degrees
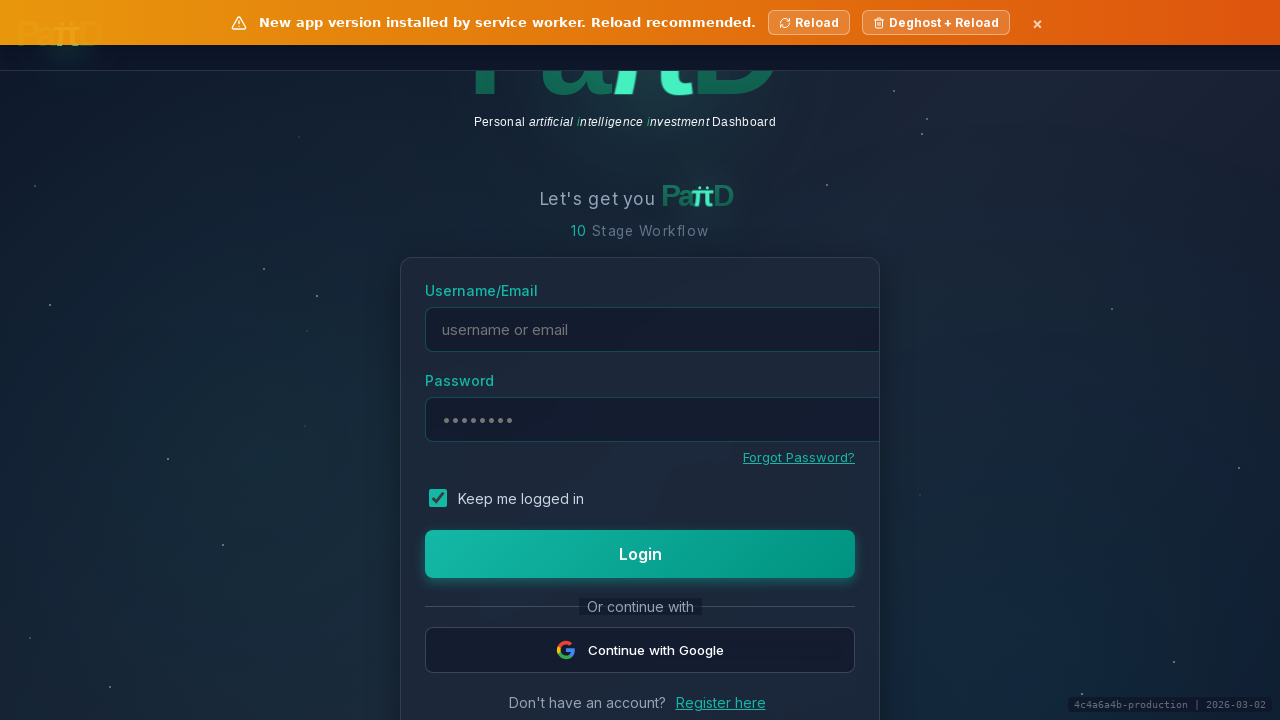

Waited 5 seconds for 'News Review' workflow to load
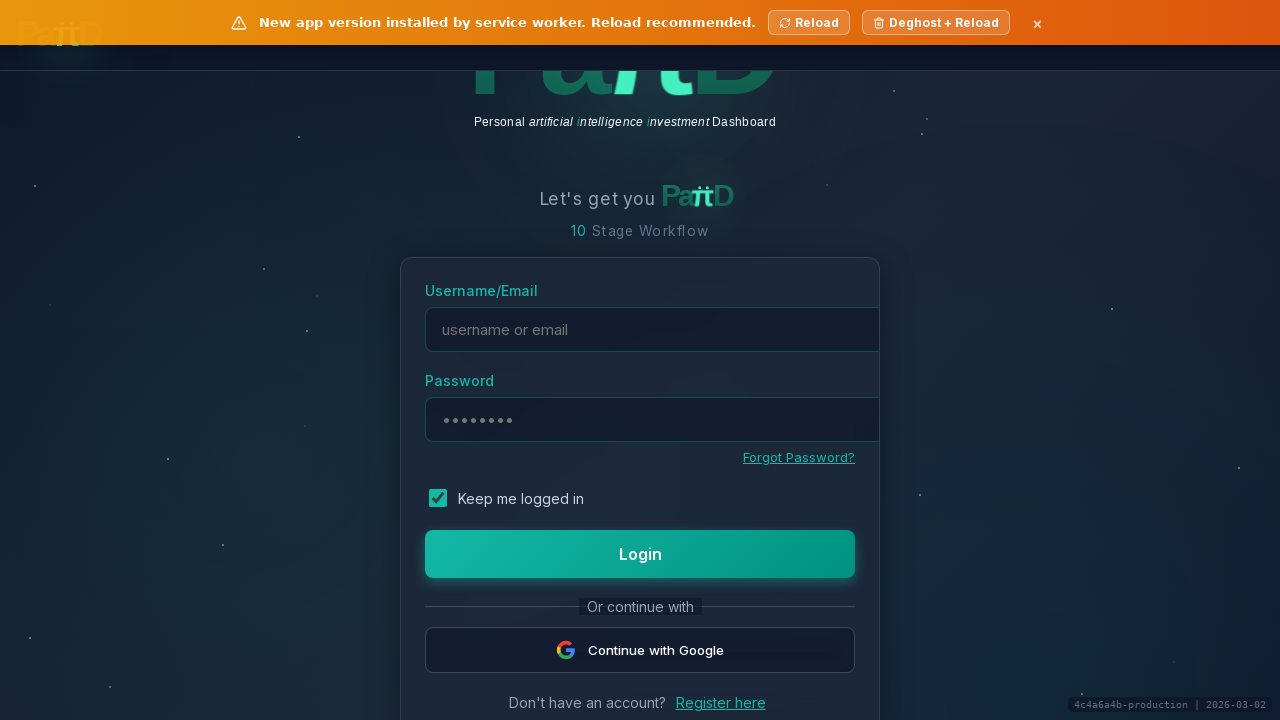

Waited additional 2 seconds for 'News Review' workflow to fully render
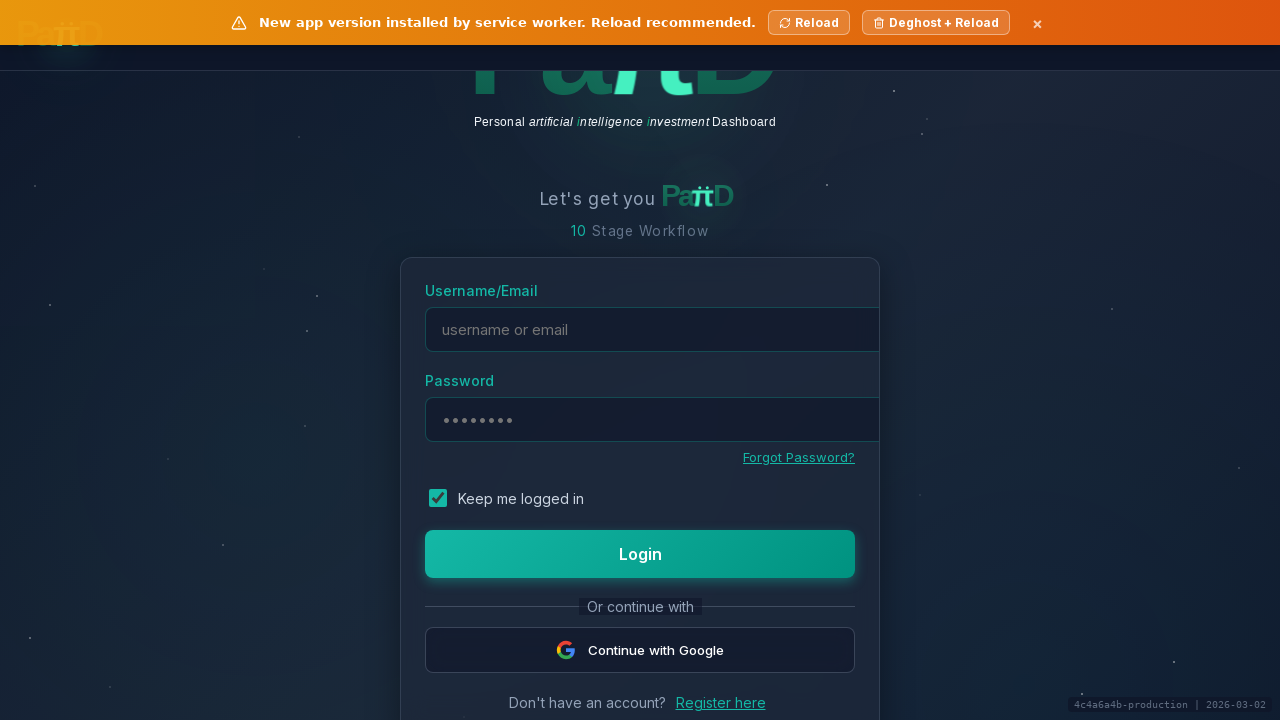

Clicked workflow wedge for 'Strategy Builder' at angle 252 degrees
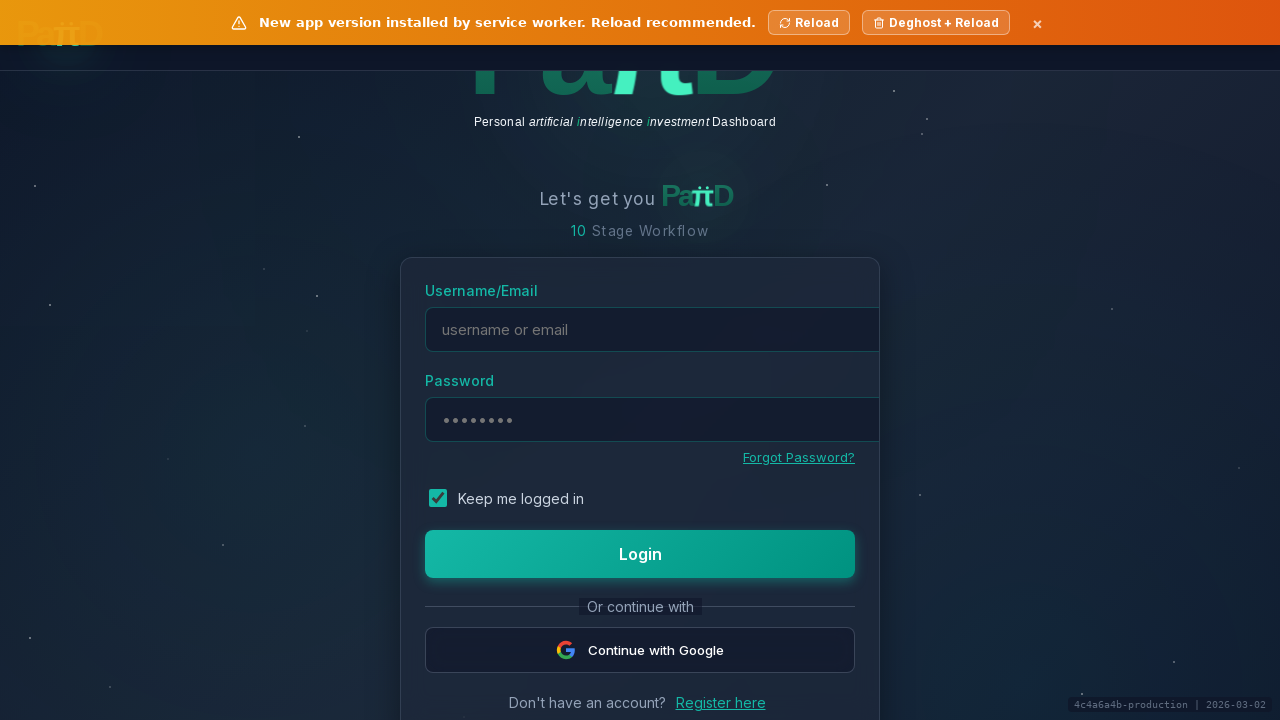

Waited 5 seconds for 'Strategy Builder' workflow to load
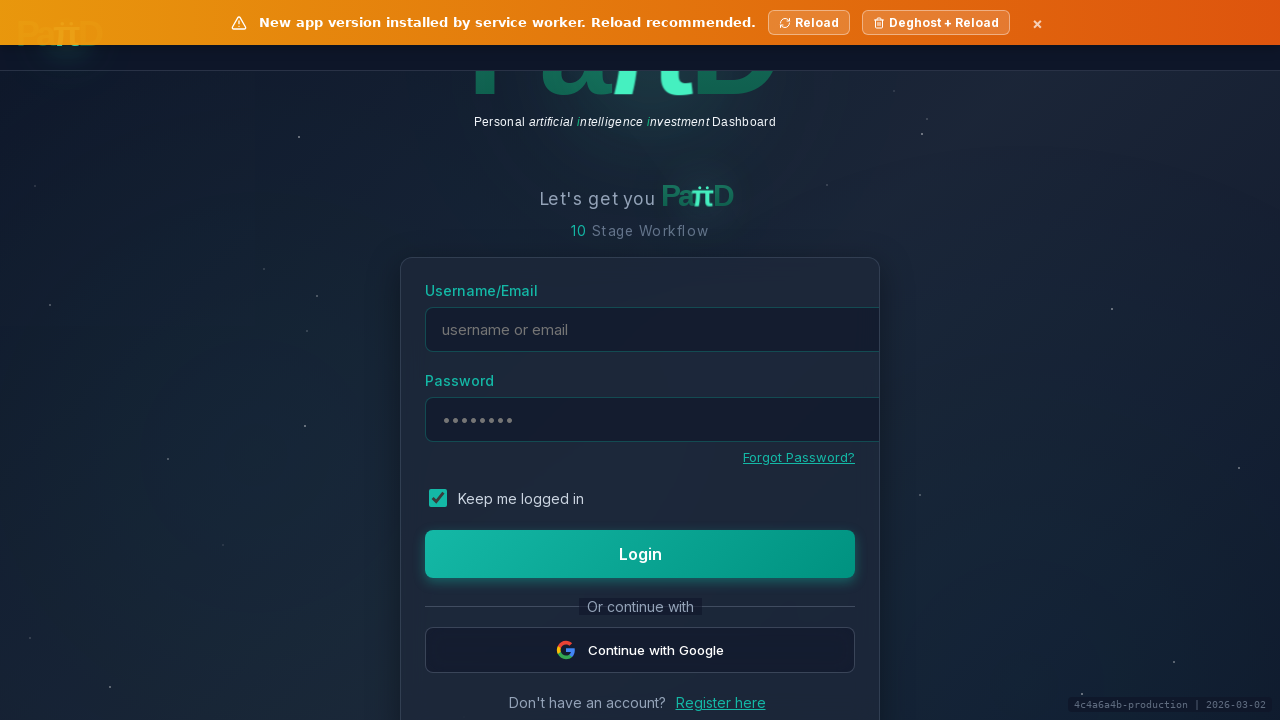

Waited additional 2 seconds for 'Strategy Builder' workflow to fully render
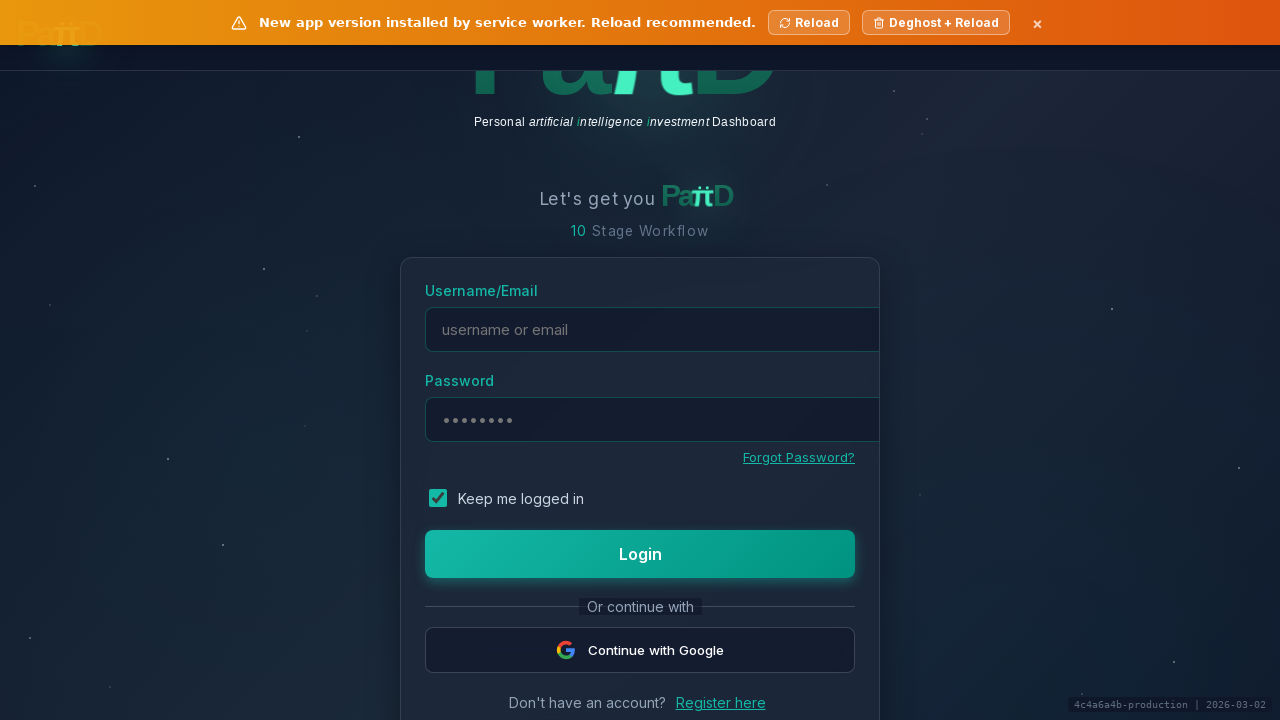

Clicked workflow wedge for 'Backtesting' at angle 288 degrees
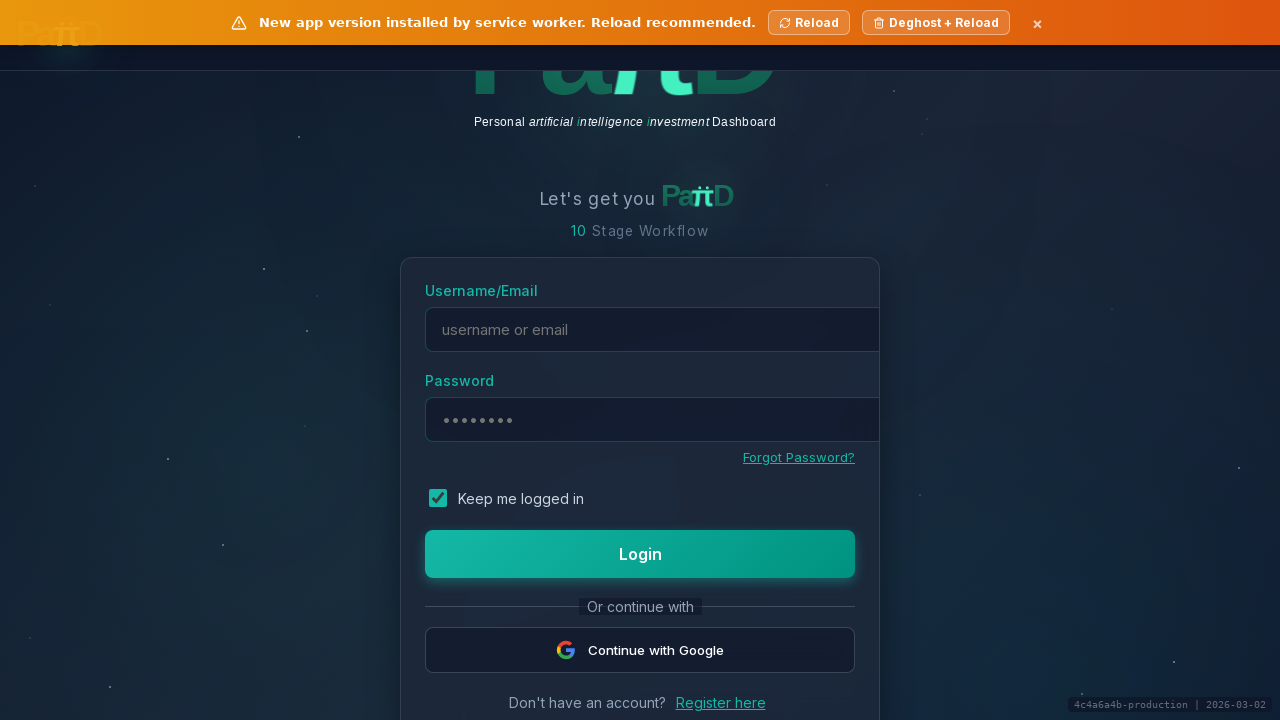

Waited 5 seconds for 'Backtesting' workflow to load
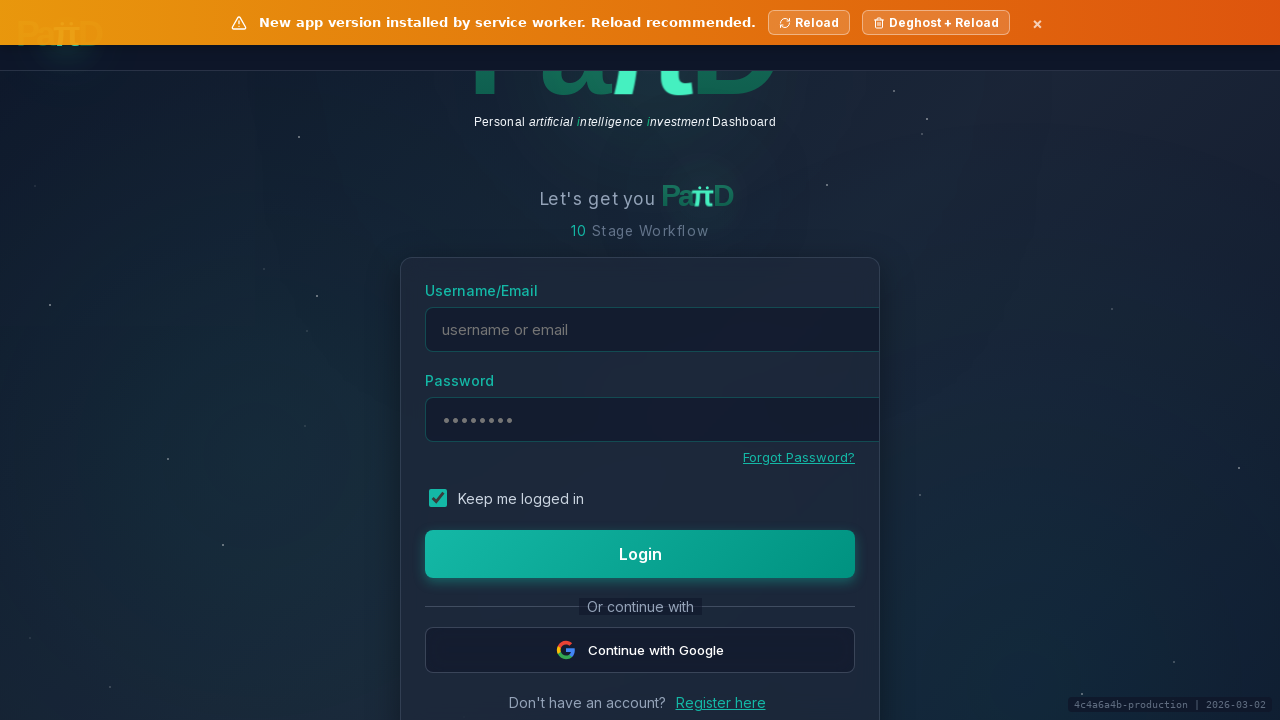

Waited additional 2 seconds for 'Backtesting' workflow to fully render
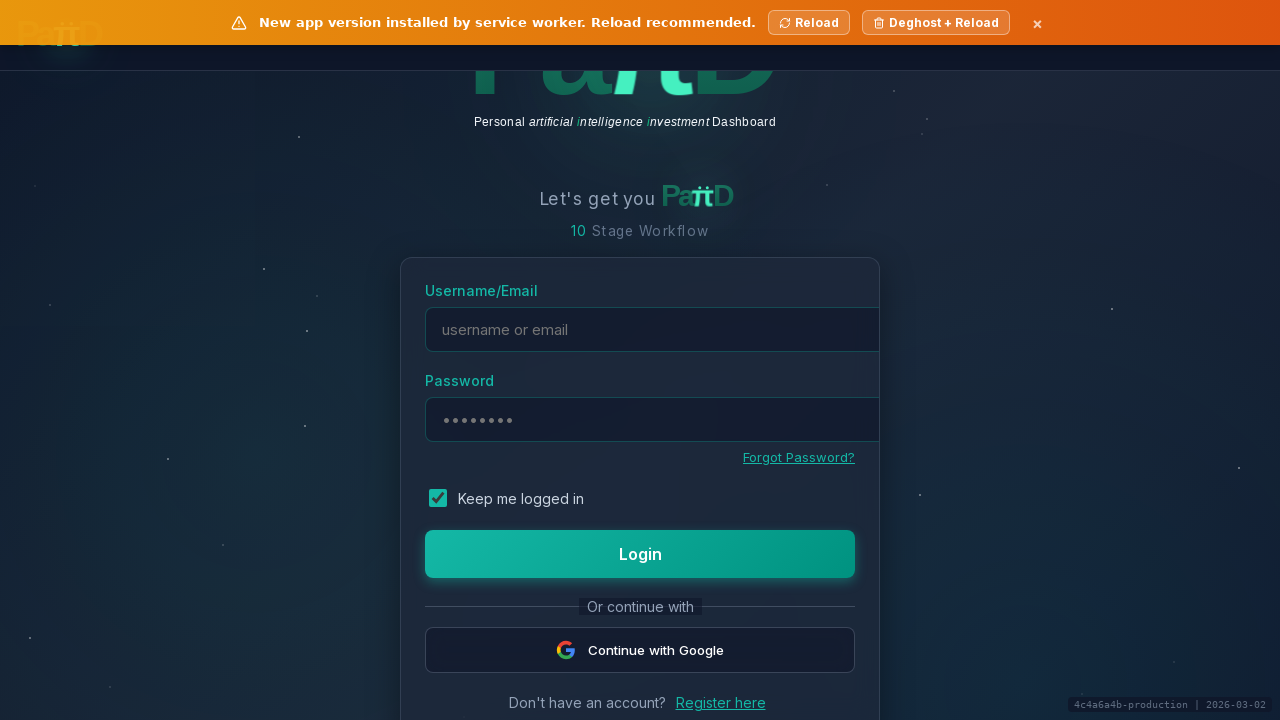

Clicked workflow wedge for 'Settings' at angle 324 degrees
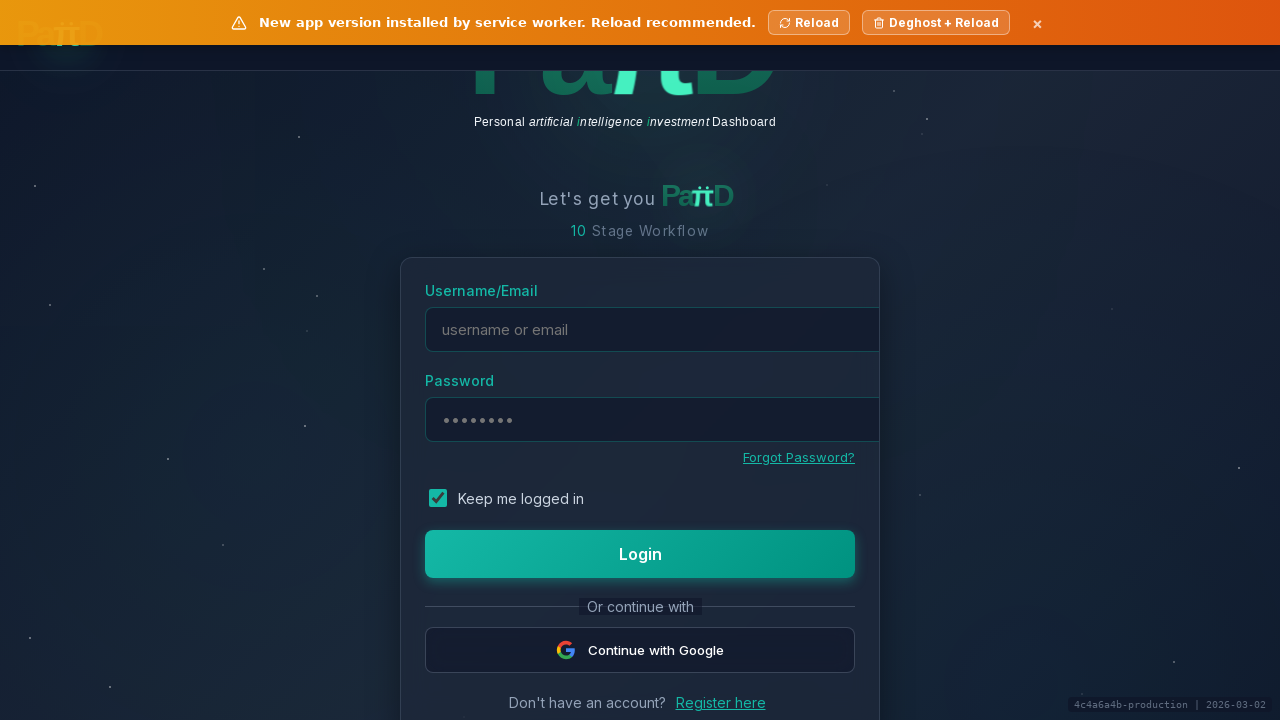

Waited 5 seconds for 'Settings' workflow to load
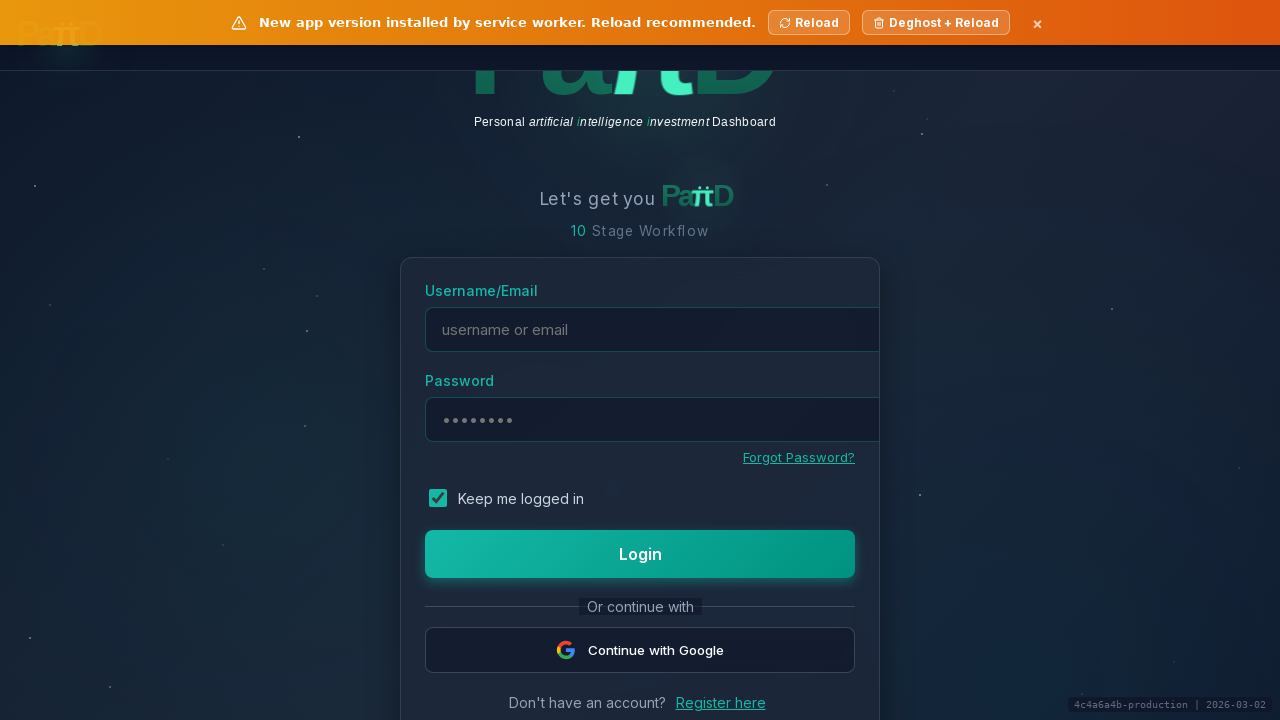

Waited additional 2 seconds for 'Settings' workflow to fully render
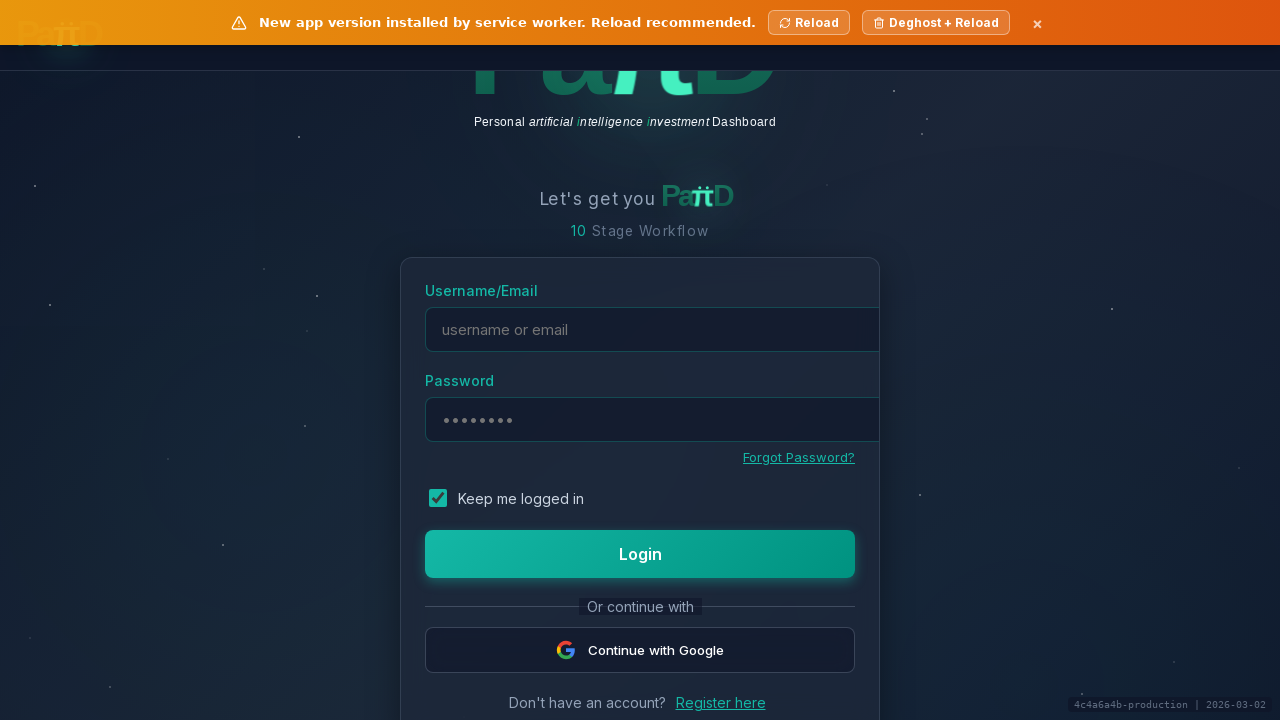

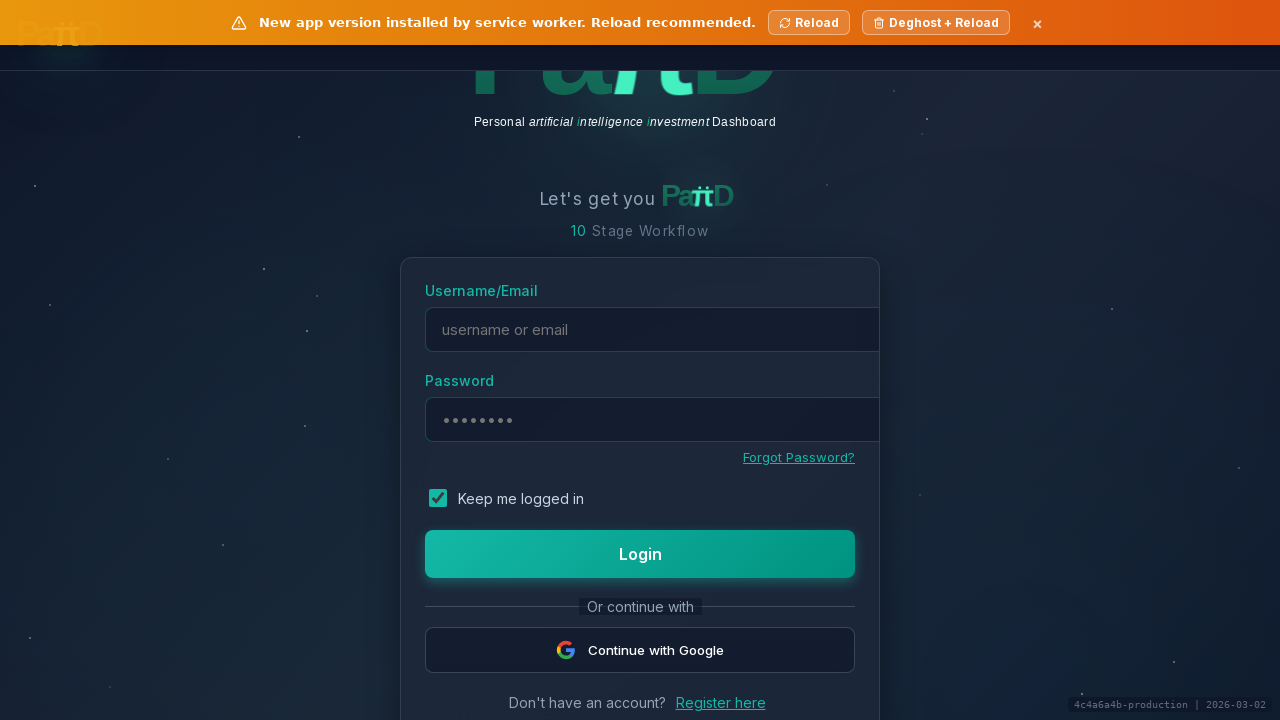